Tests tooltip functionality by hovering over an input field and verifying the tooltip content is displayed

Starting URL: https://automationfc.github.io/jquery-tooltip/

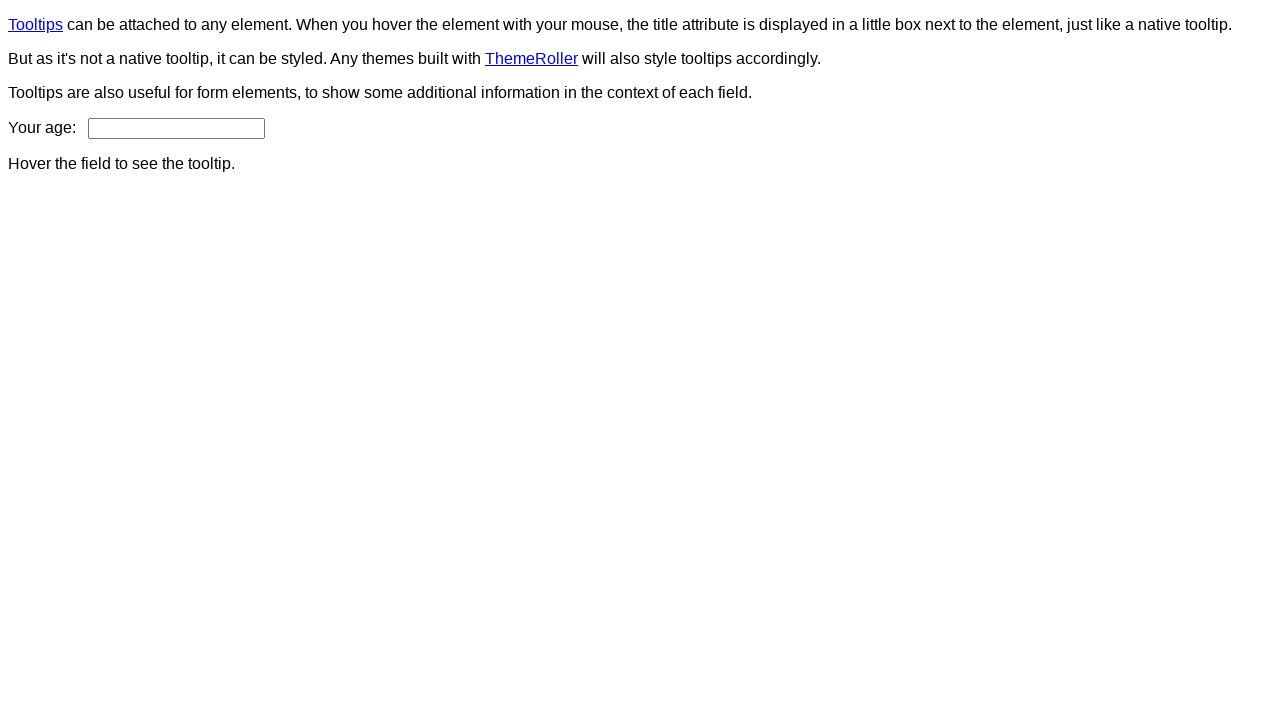

Hovered over age input field to trigger tooltip at (176, 128) on input#age
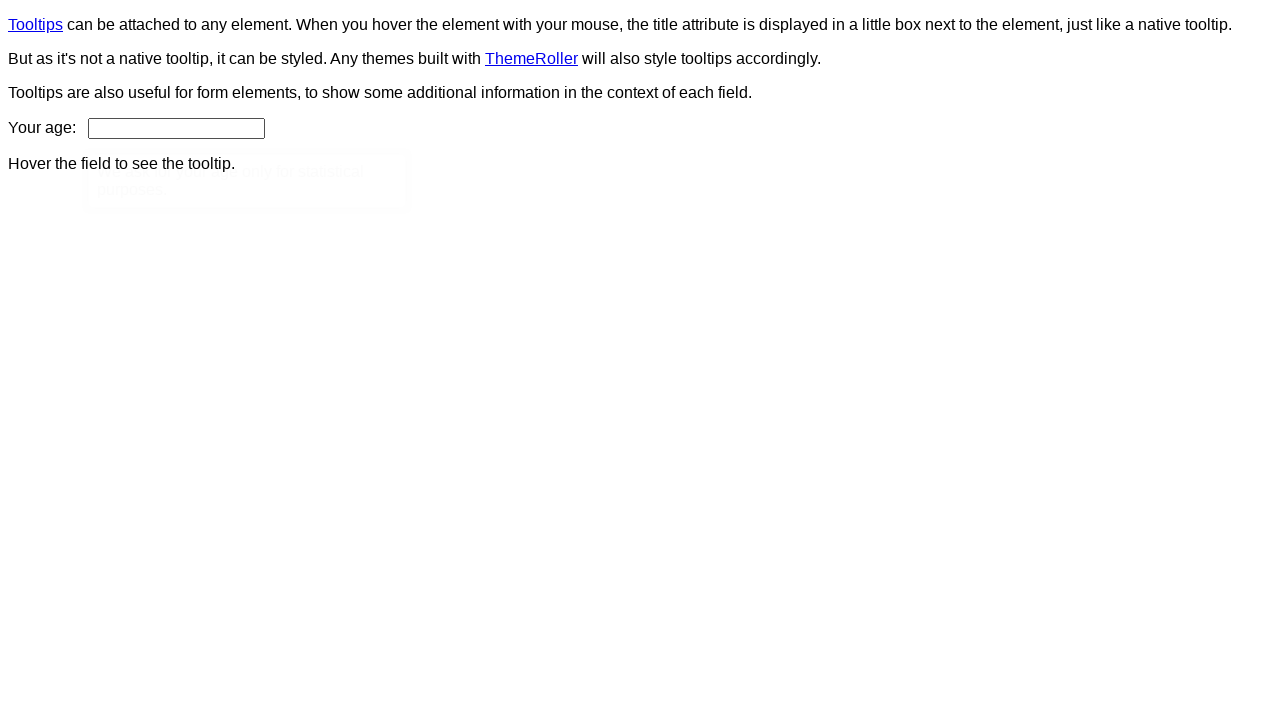

Tooltip element became visible
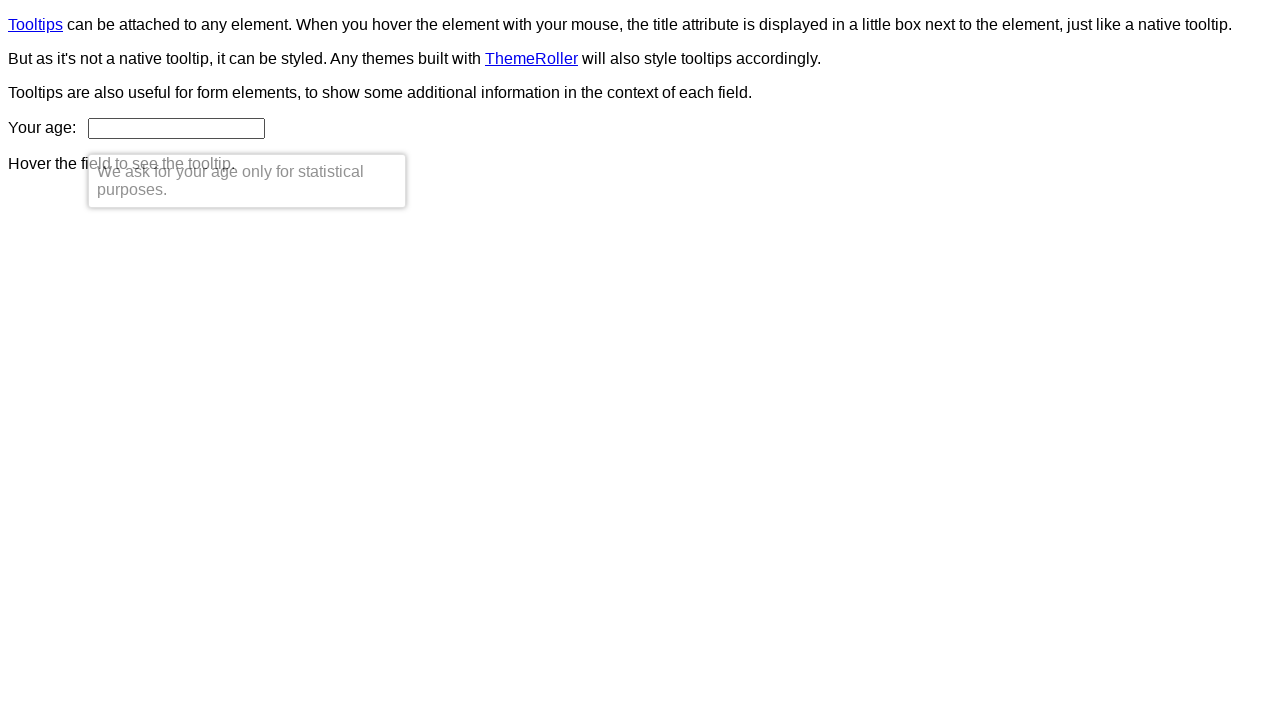

Verified tooltip content matches expected text: 'We ask for your age only for statistical purposes.'
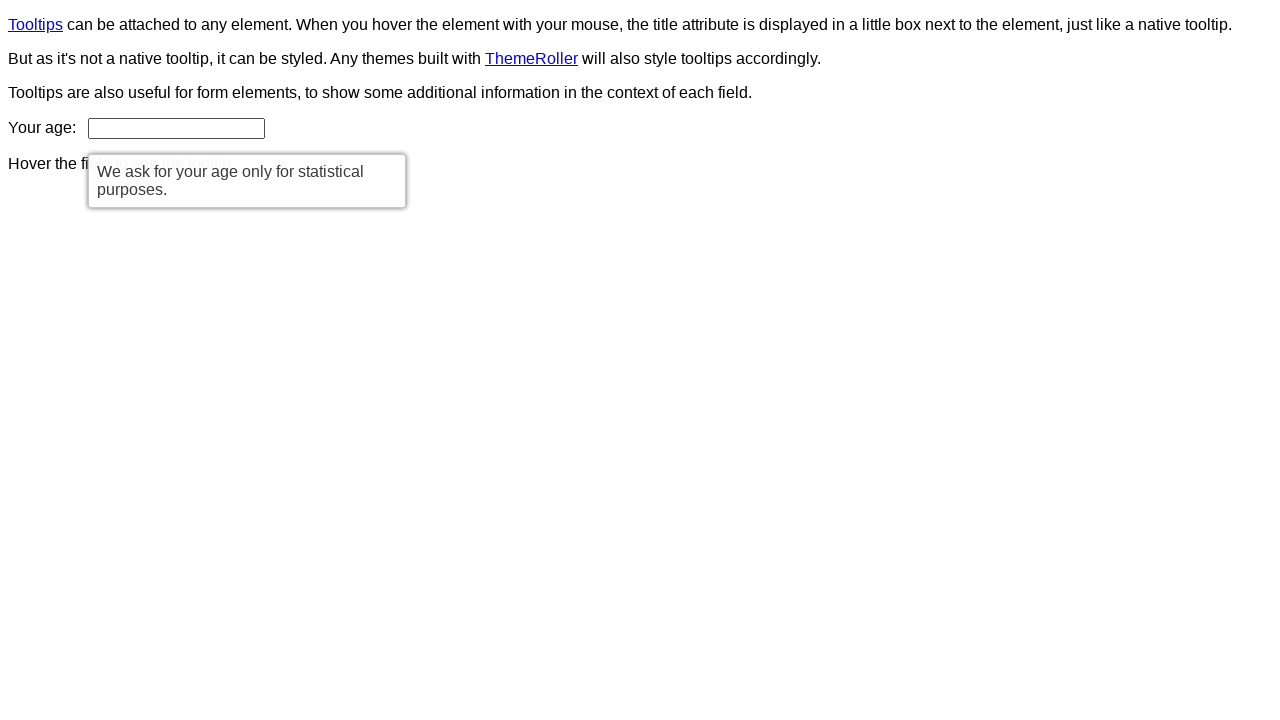

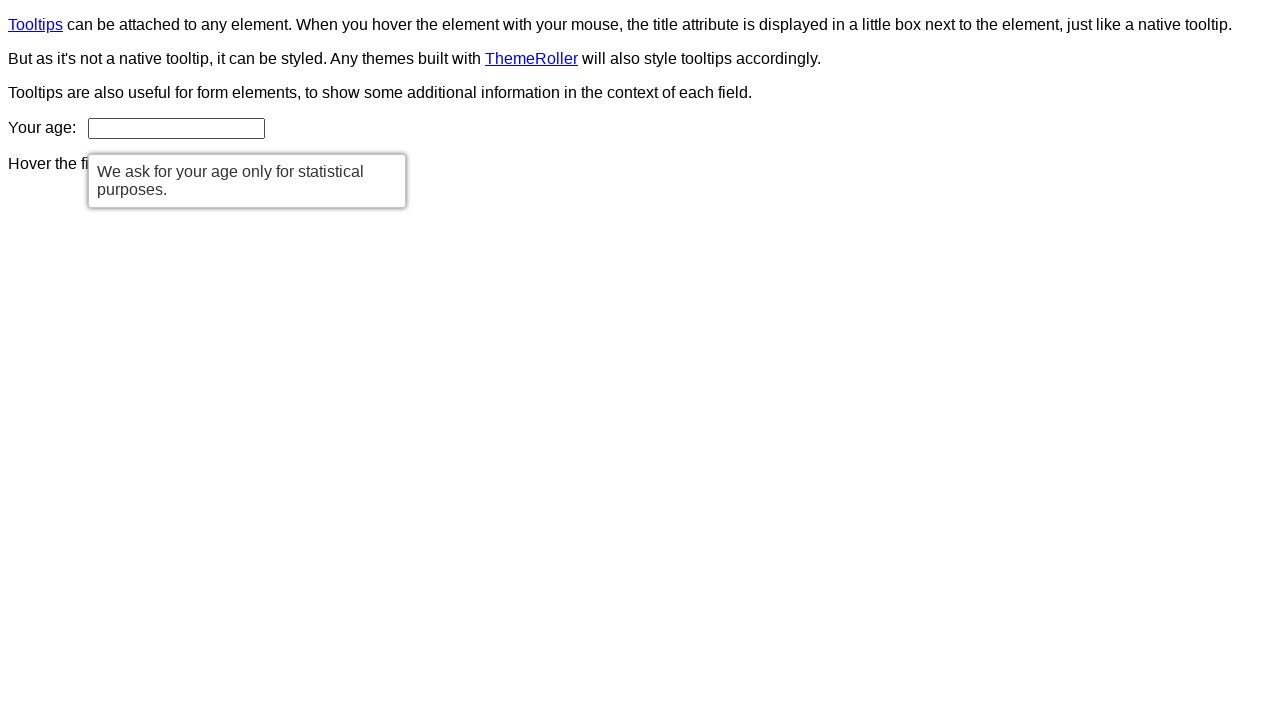